Tests a sample todo application by clicking on existing list items, adding a new todo item with custom text, and verifying the item appears in the list.

Starting URL: https://lambdatest.github.io/sample-todo-app/

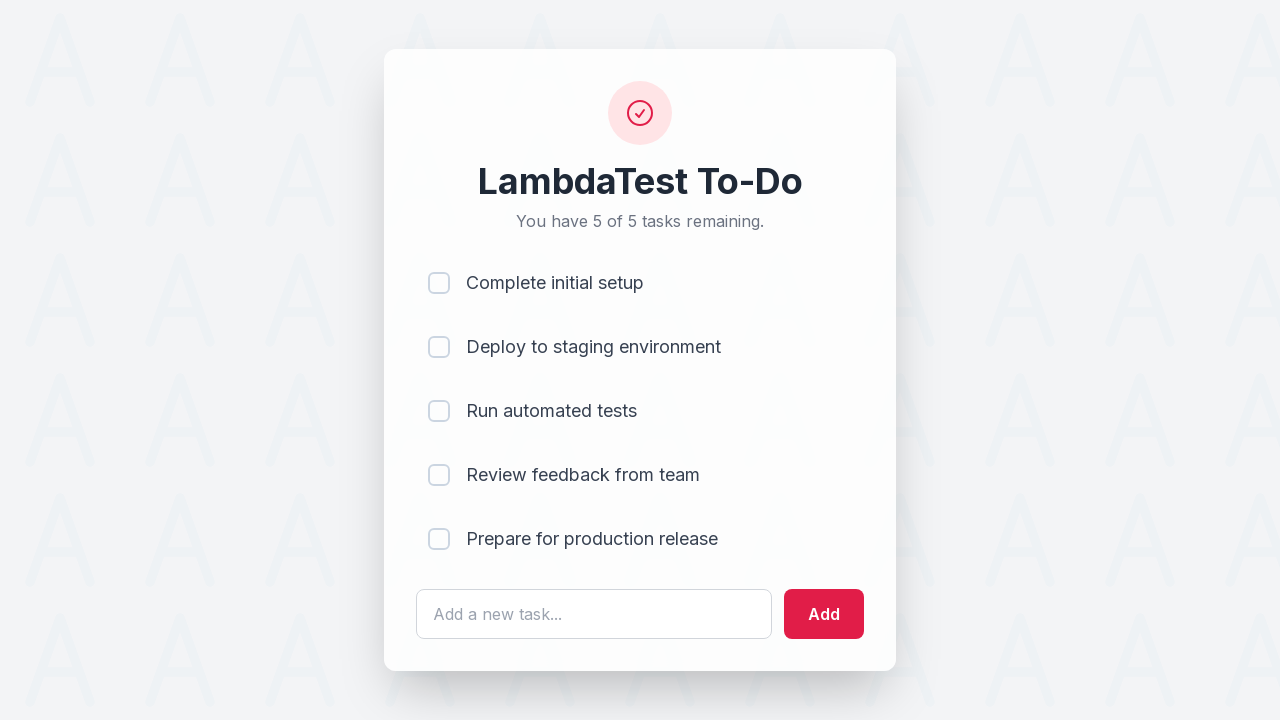

Clicked first item checkbox at (439, 283) on input[name='li1']
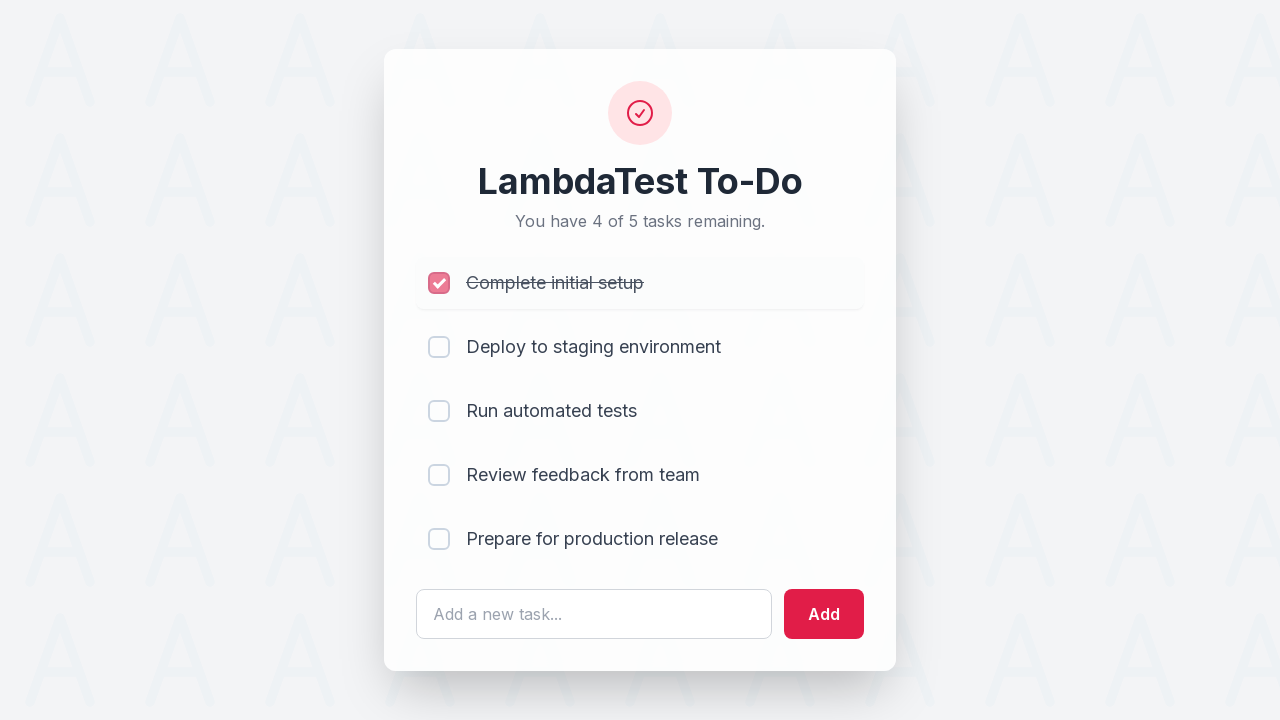

Clicked second item checkbox at (439, 347) on input[name='li2']
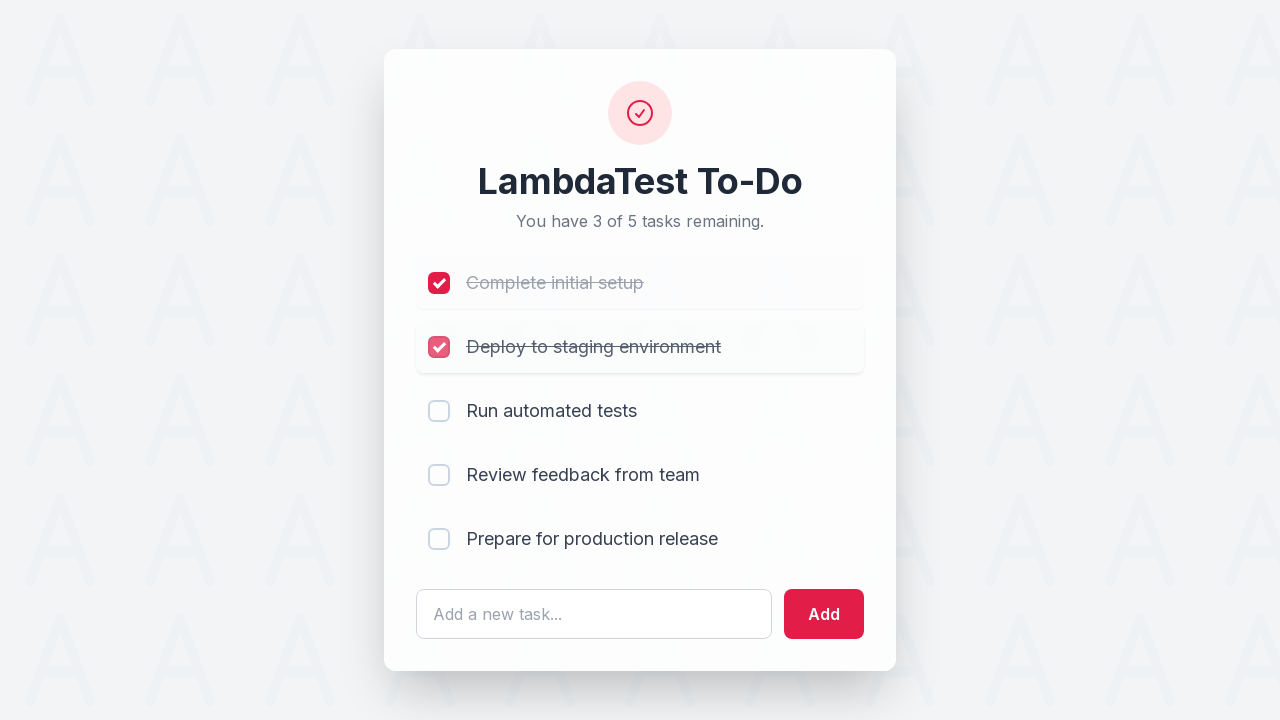

Cleared the todo input field on #sampletodotext
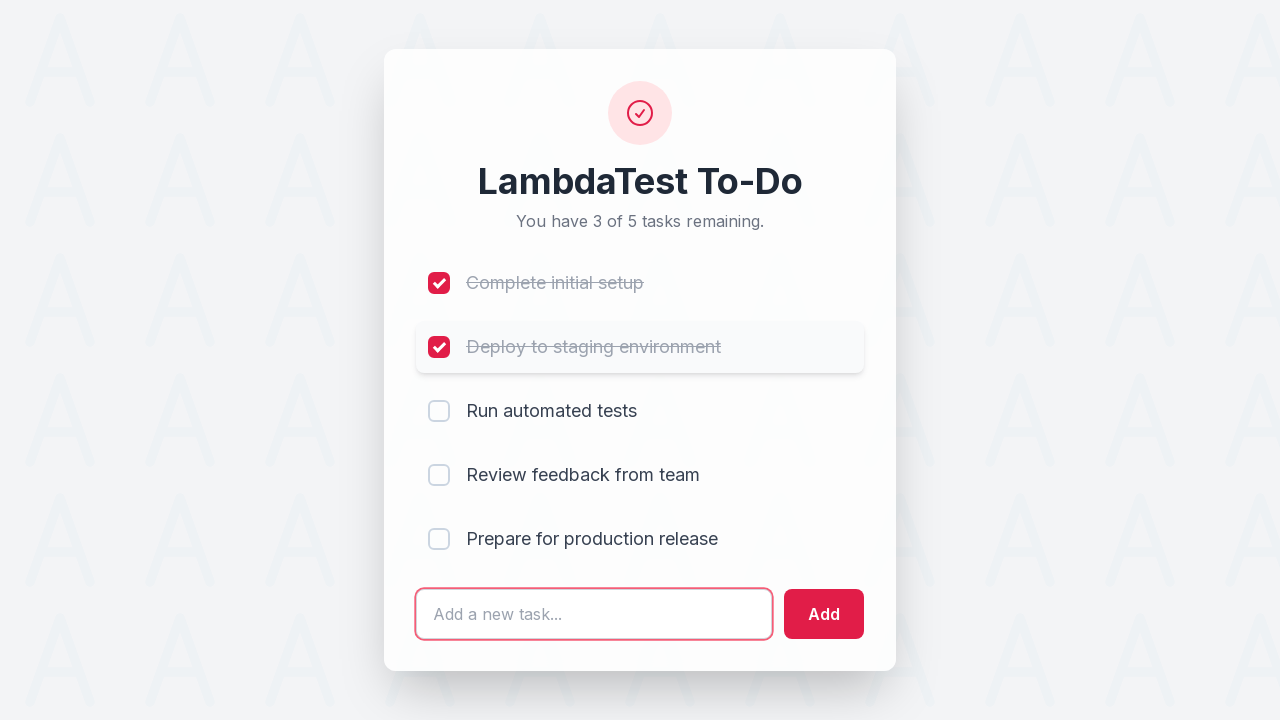

Filled todo input field with 'Yey, Let's add it to list' on #sampletodotext
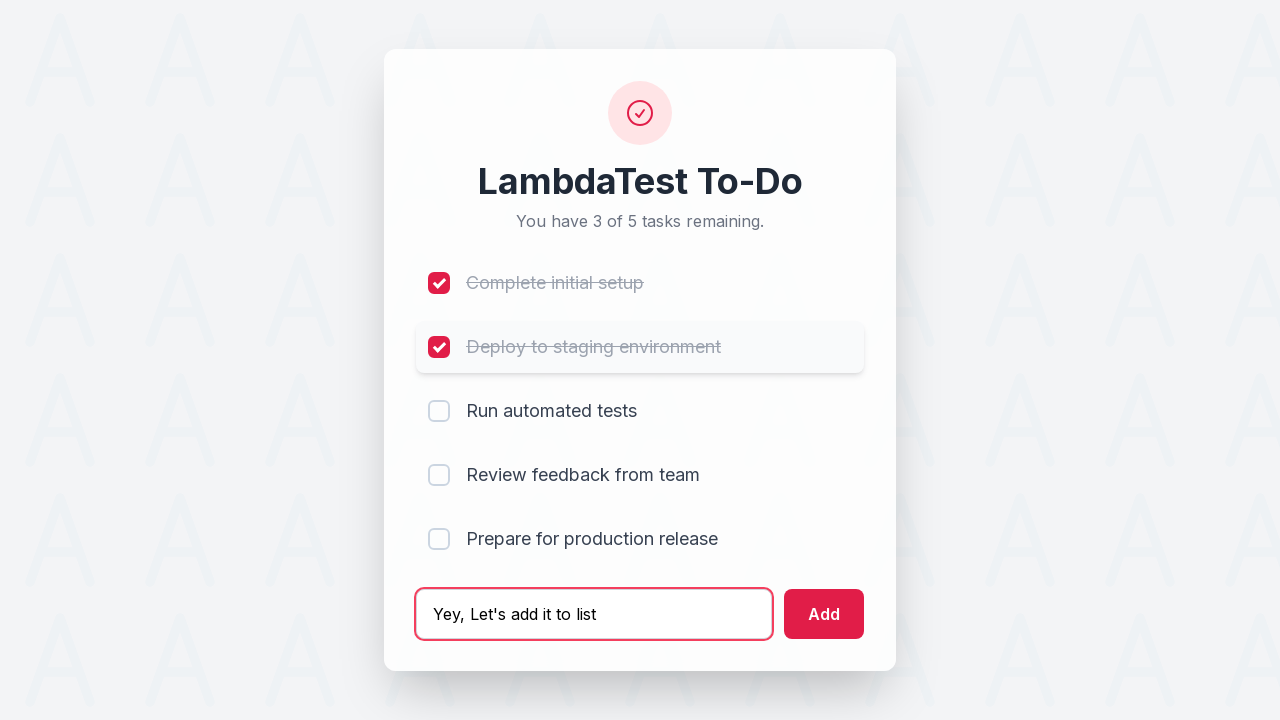

Clicked add button to add new todo item at (824, 614) on #addbutton
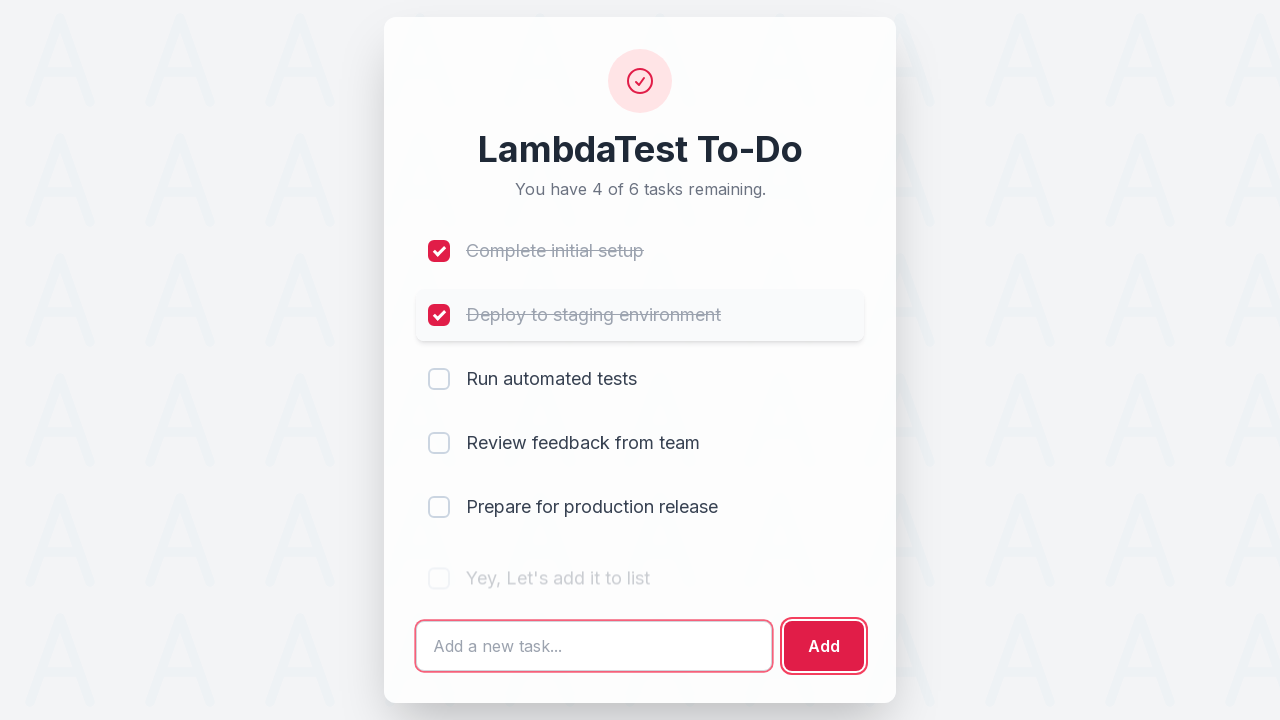

New todo item appeared in the list
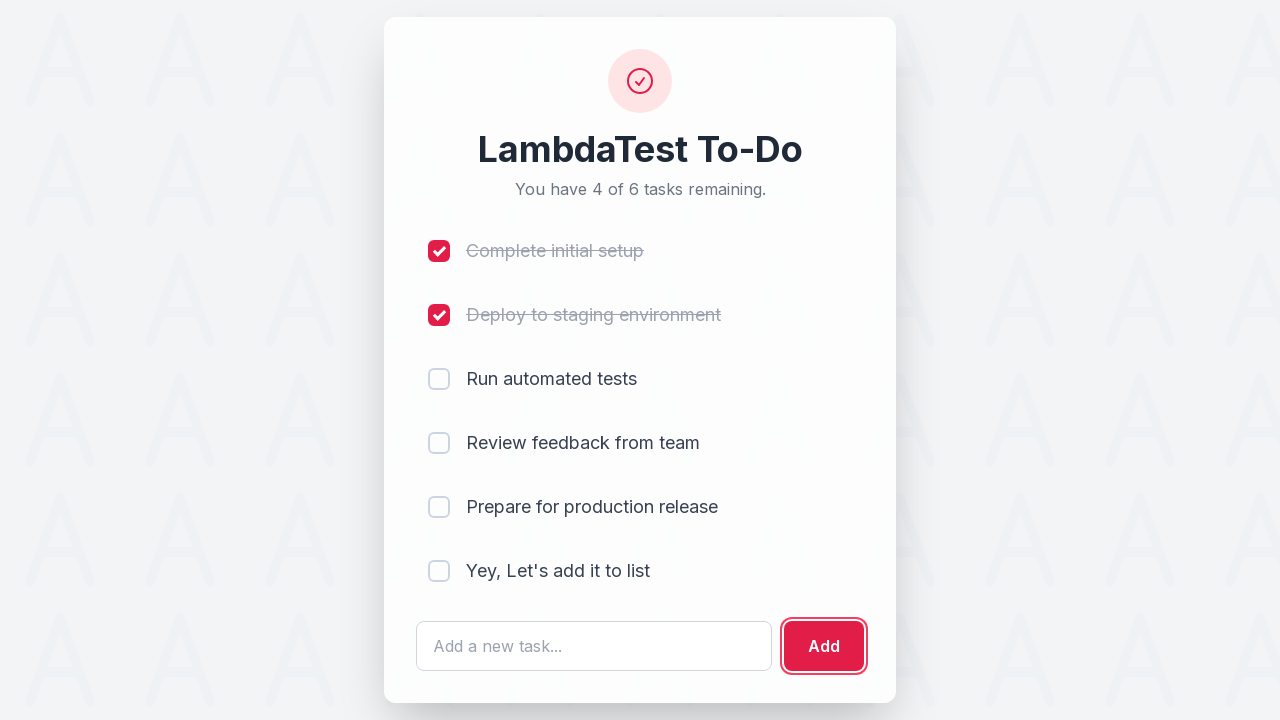

Retrieved text content of new todo item
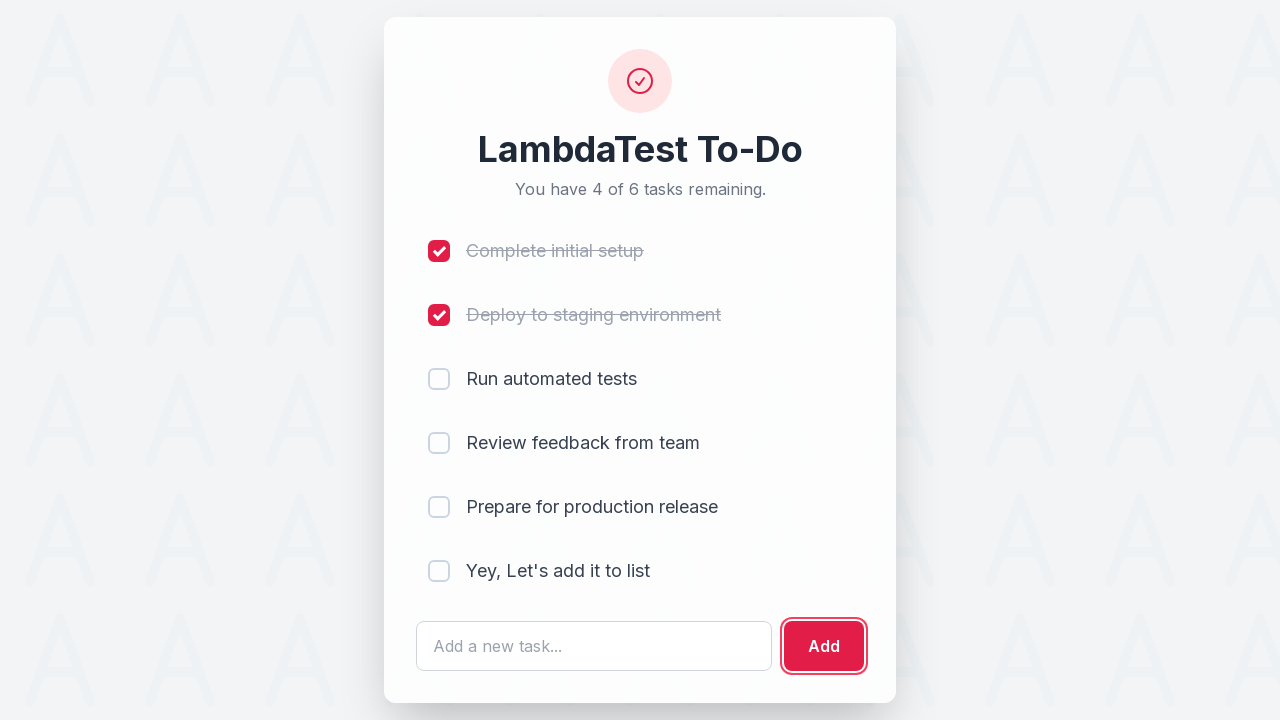

Verified that new todo item contains expected text
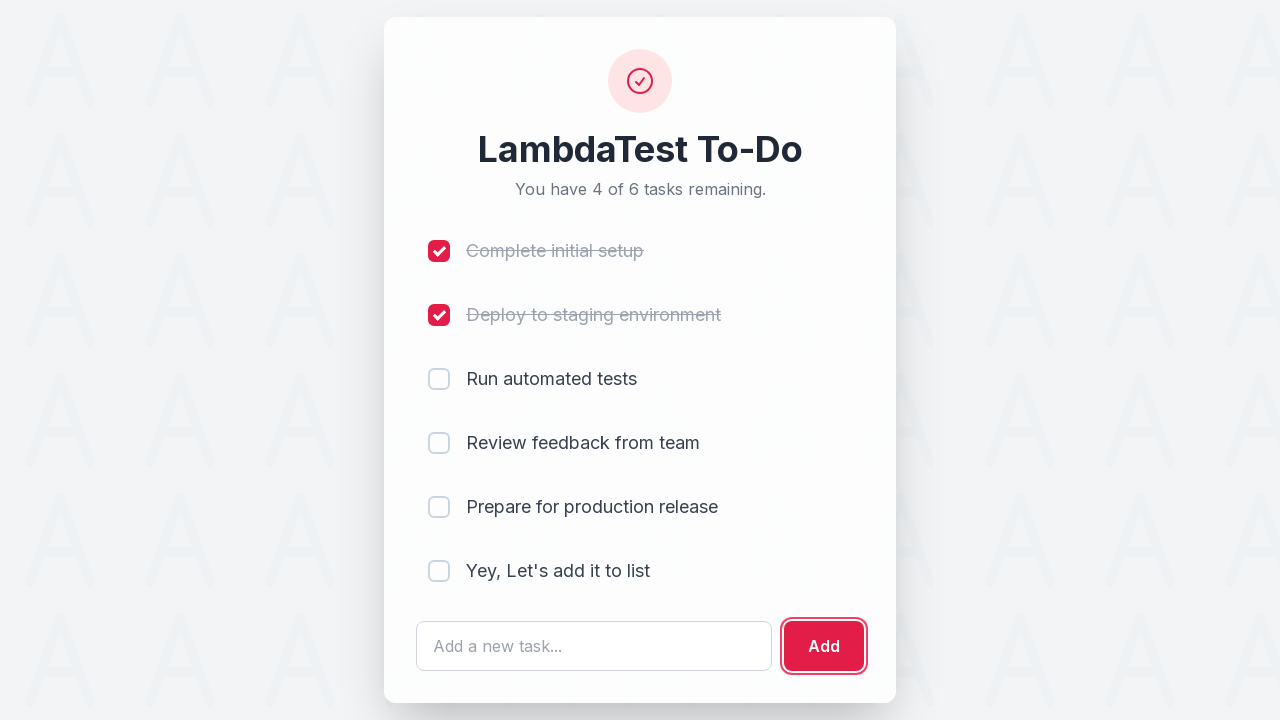

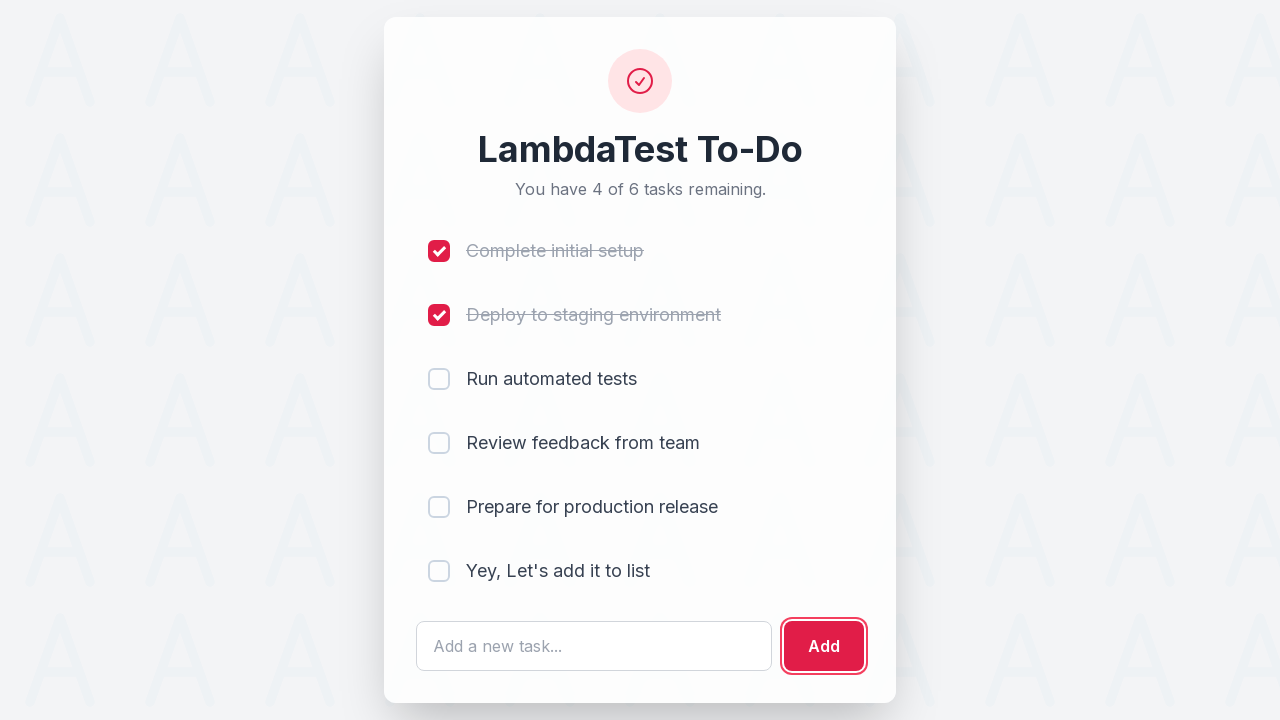